Tests finding an element by partial link text and clicking on a link containing "onload"

Starting URL: https://the-internet.herokuapp.com

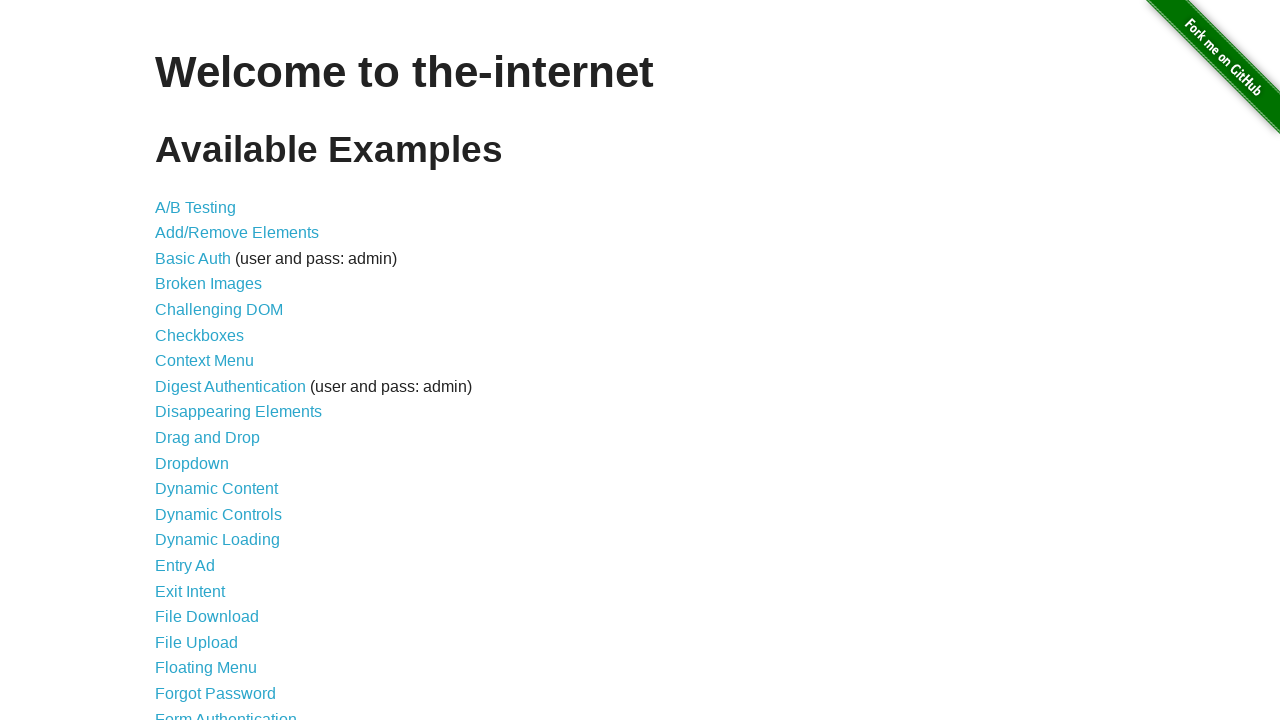

Navigated to https://the-internet.herokuapp.com
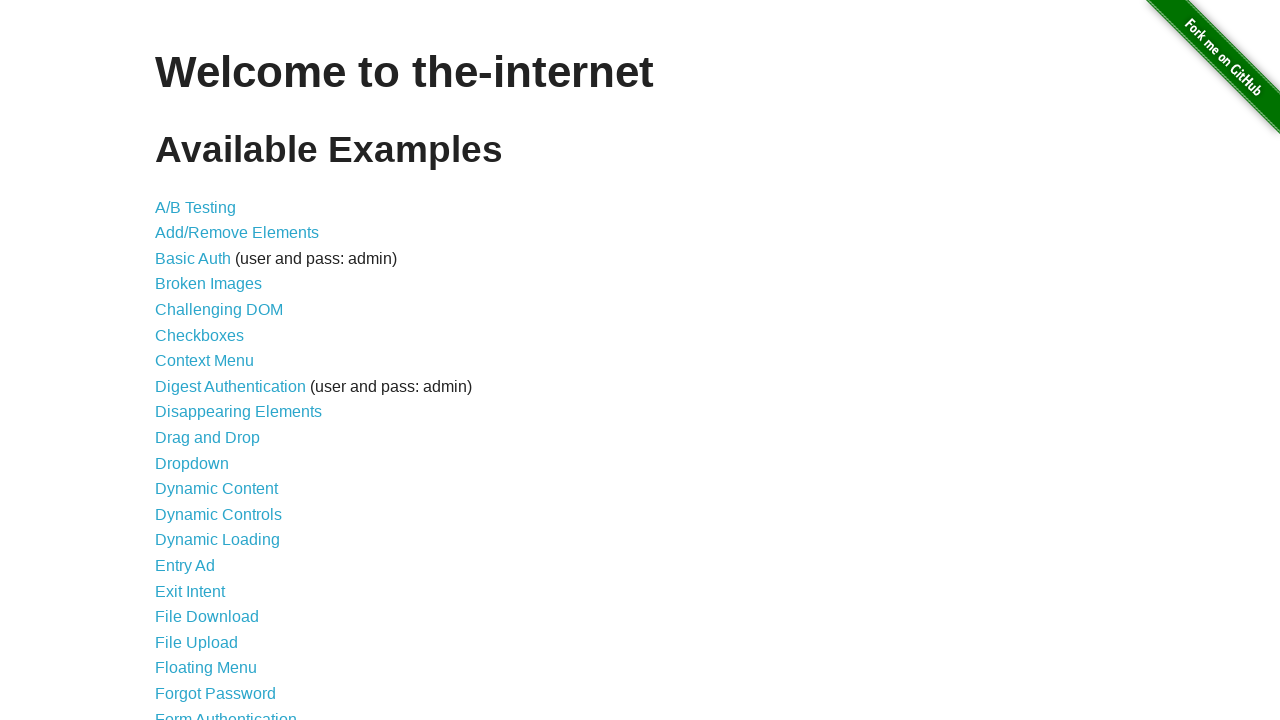

Clicked link containing 'onload' text at (259, 360) on text=onload
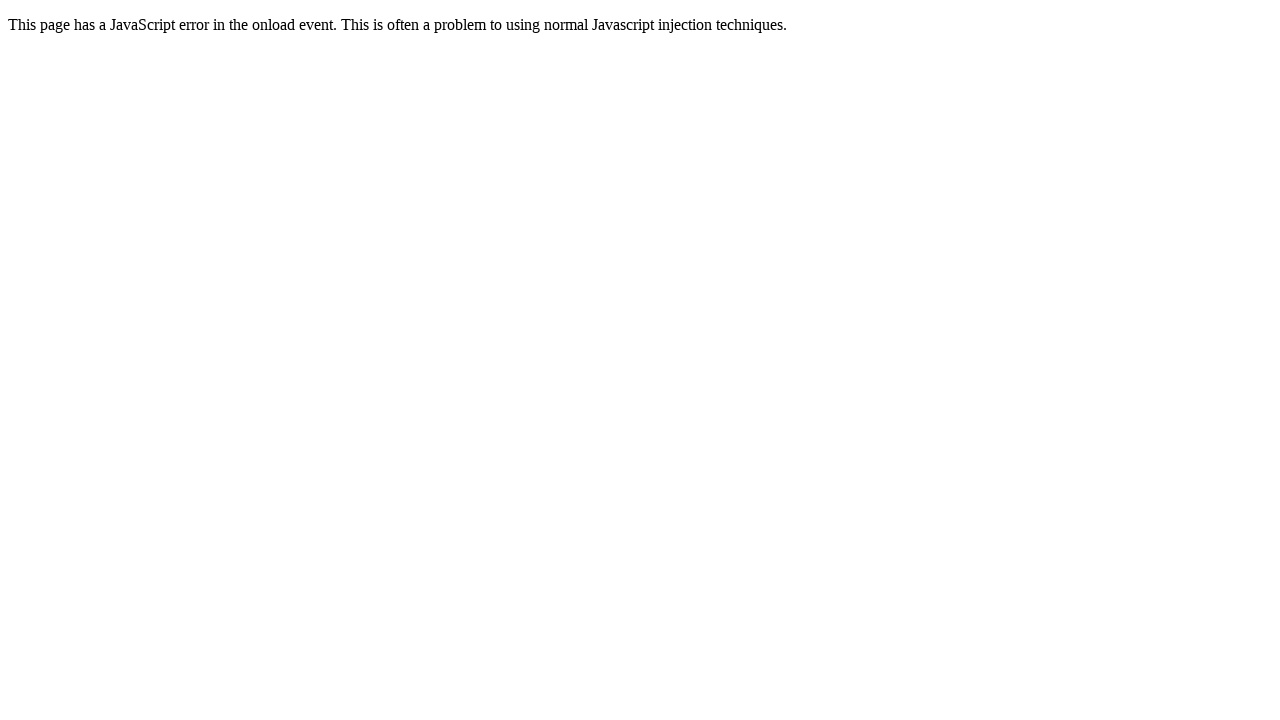

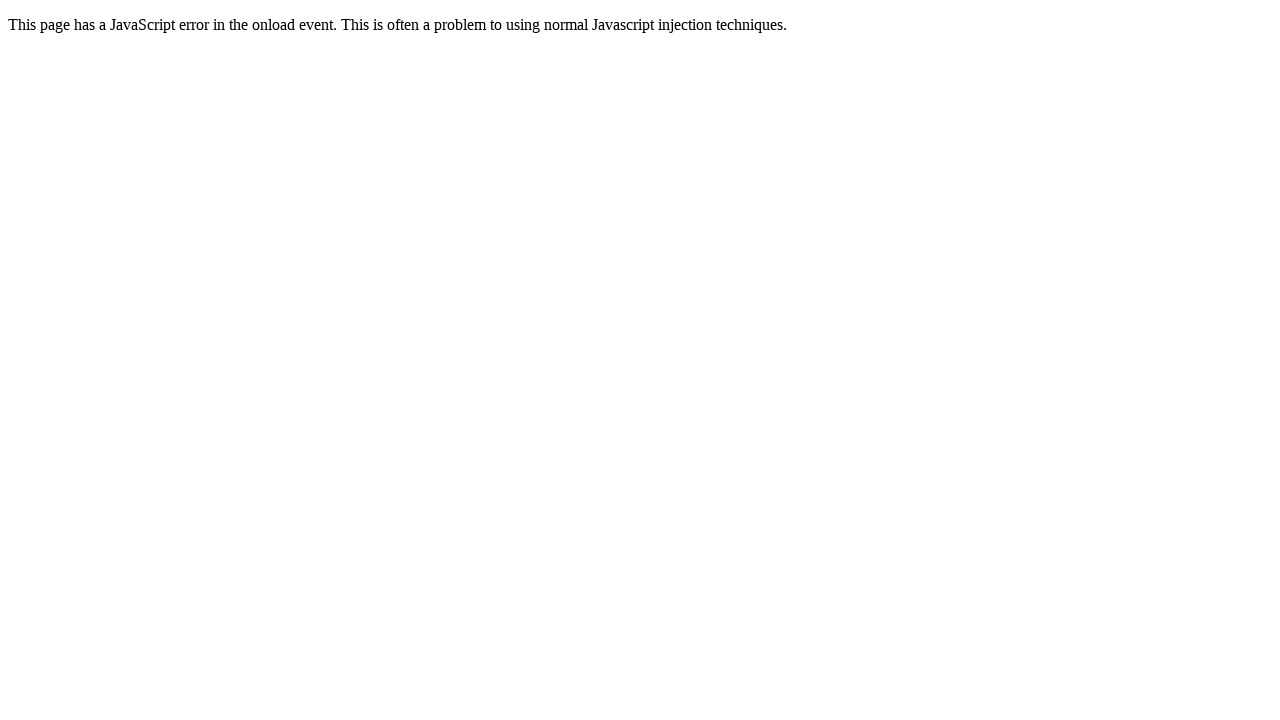